Tests GitHub's advanced search functionality by filling in search criteria (search term, repository owner, date filter, and language) and submitting the search form to verify results load.

Starting URL: https://github.com/search/advanced

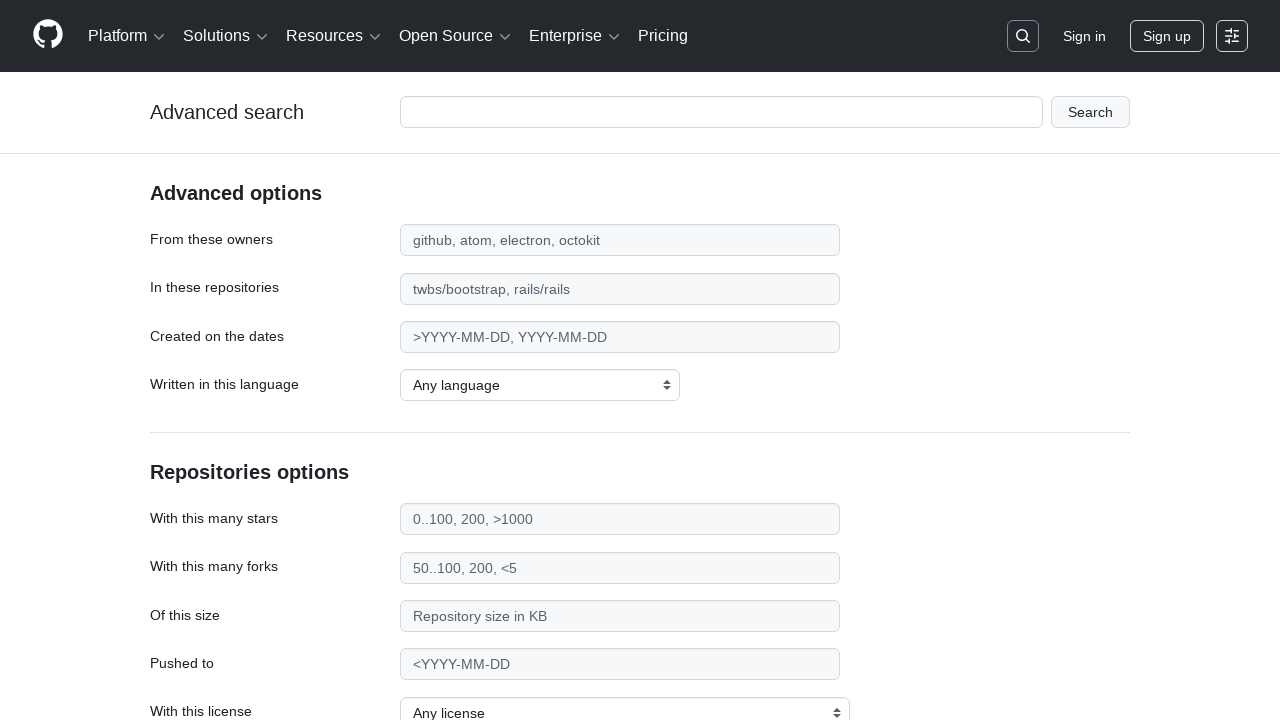

Filled main search input with 'apify-js' on #adv_code_search input.js-advanced-search-input
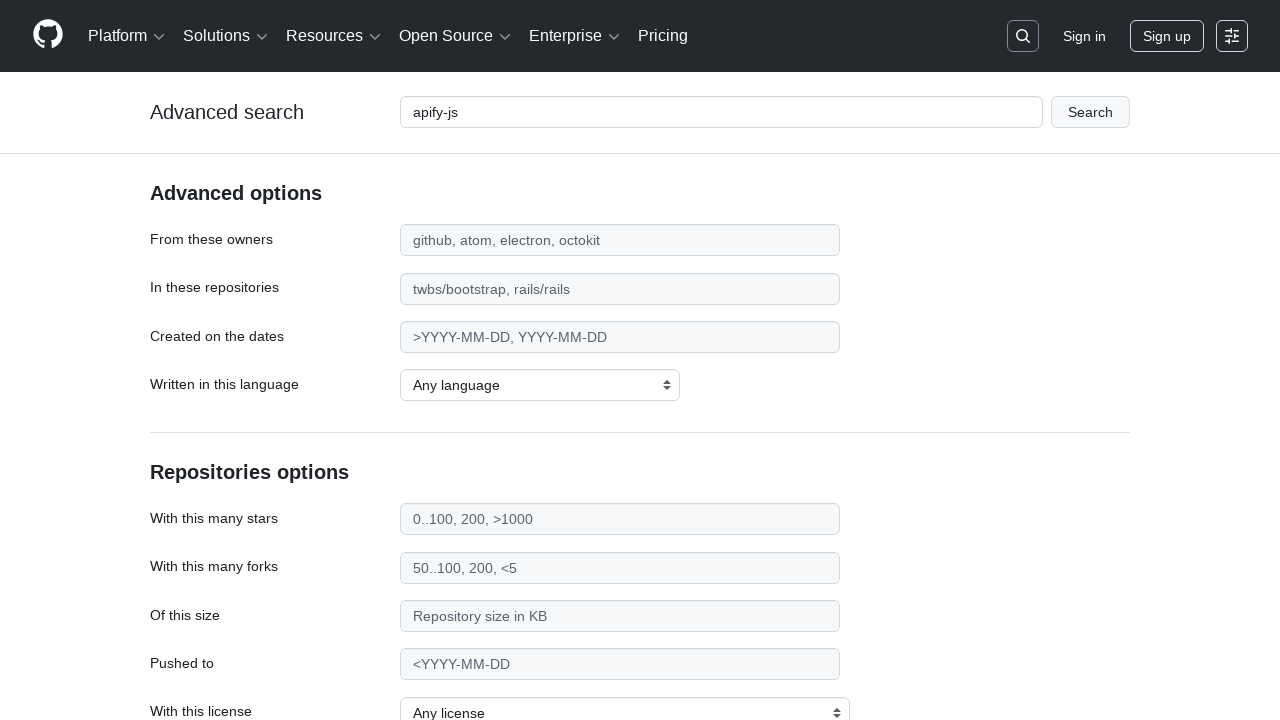

Filled repository owner field with 'apify' on #search_from
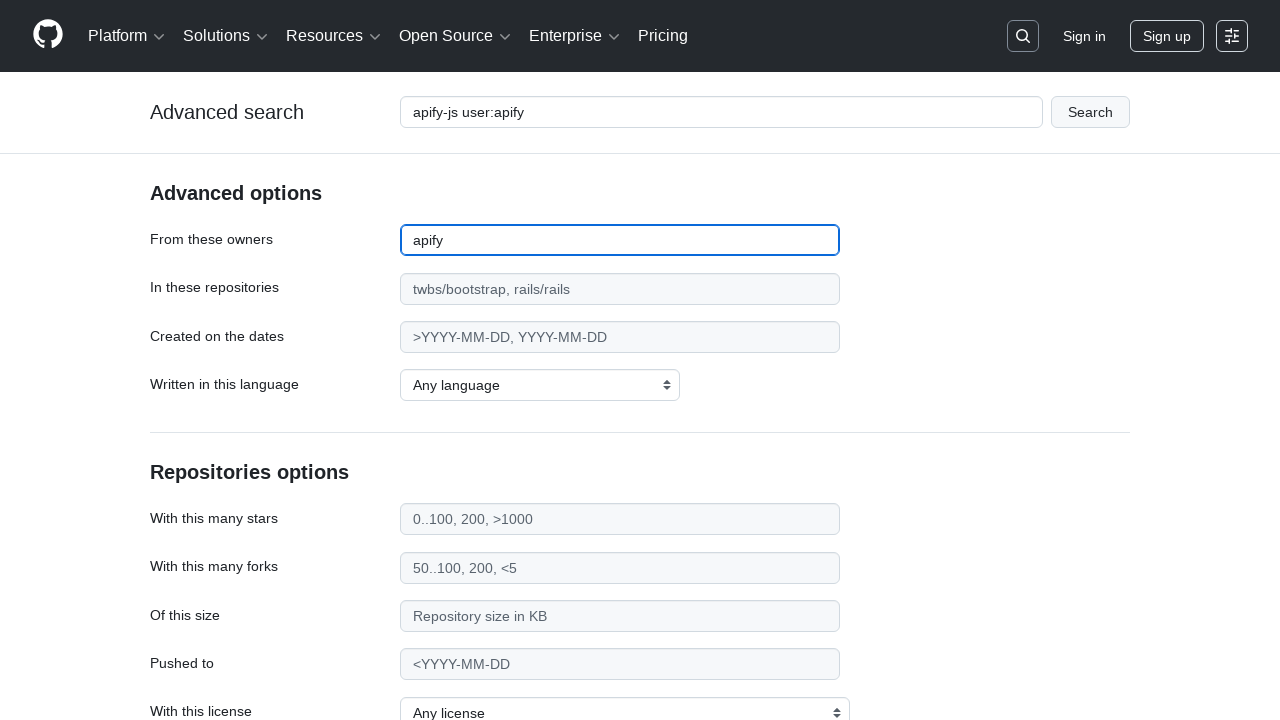

Filled date filter field with '>2015' on #search_date
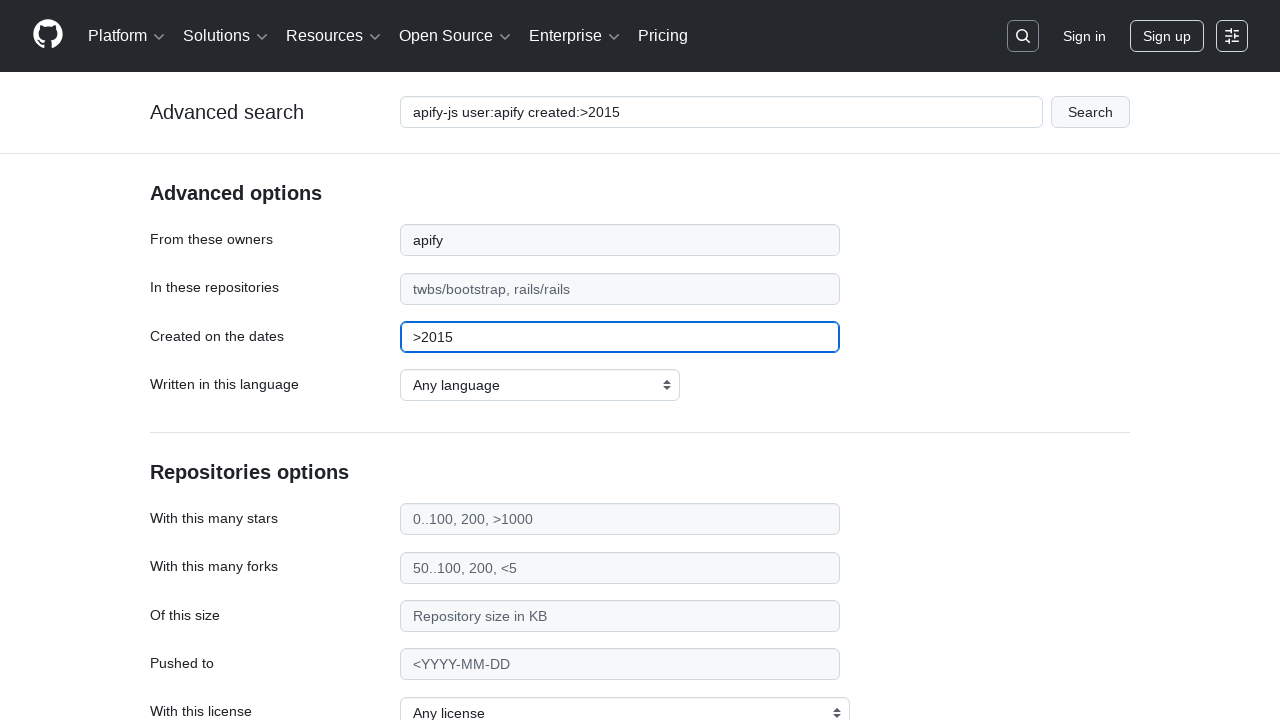

Selected 'JavaScript' as programming language on select#search_language
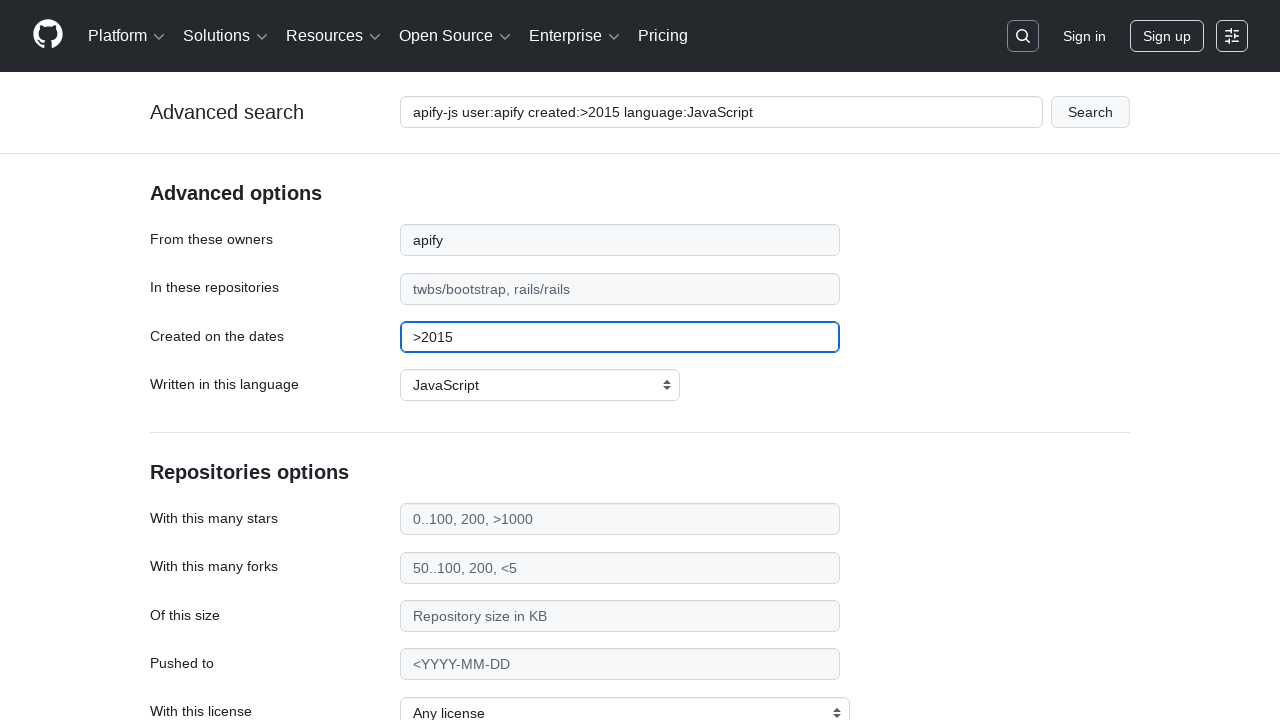

Clicked search submit button at (1090, 112) on #adv_code_search button[type="submit"]
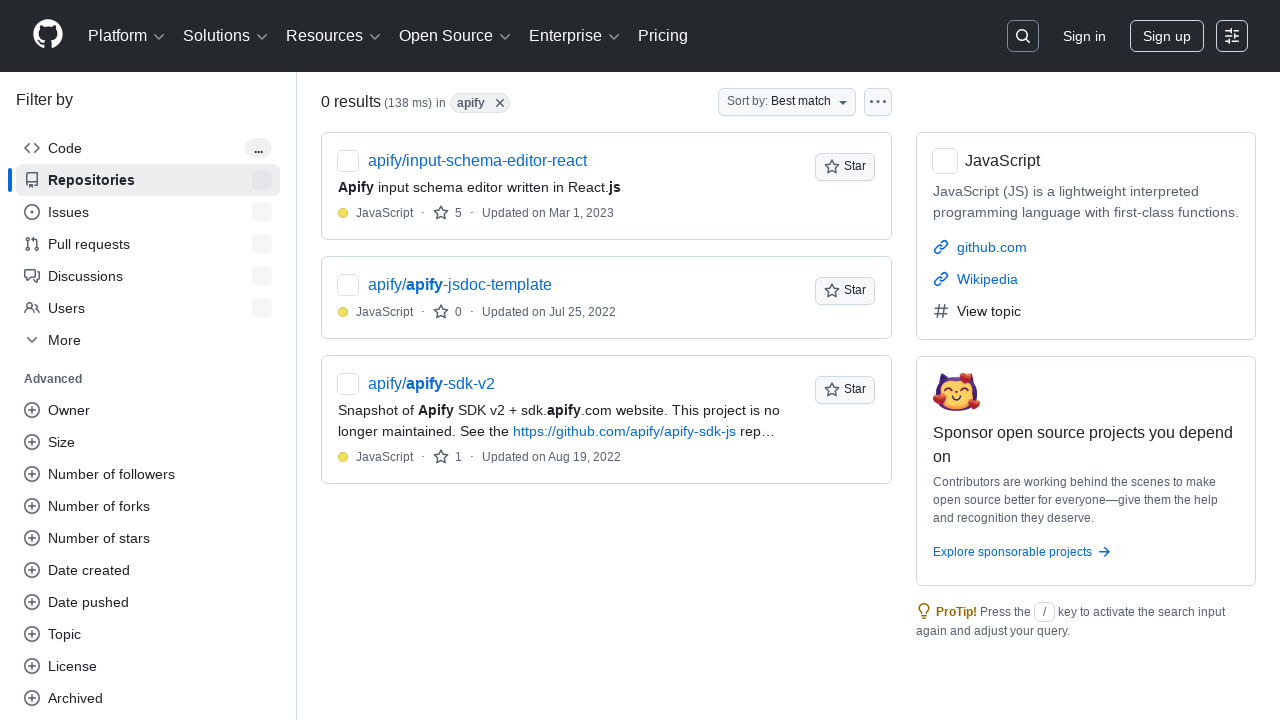

Search results loaded successfully
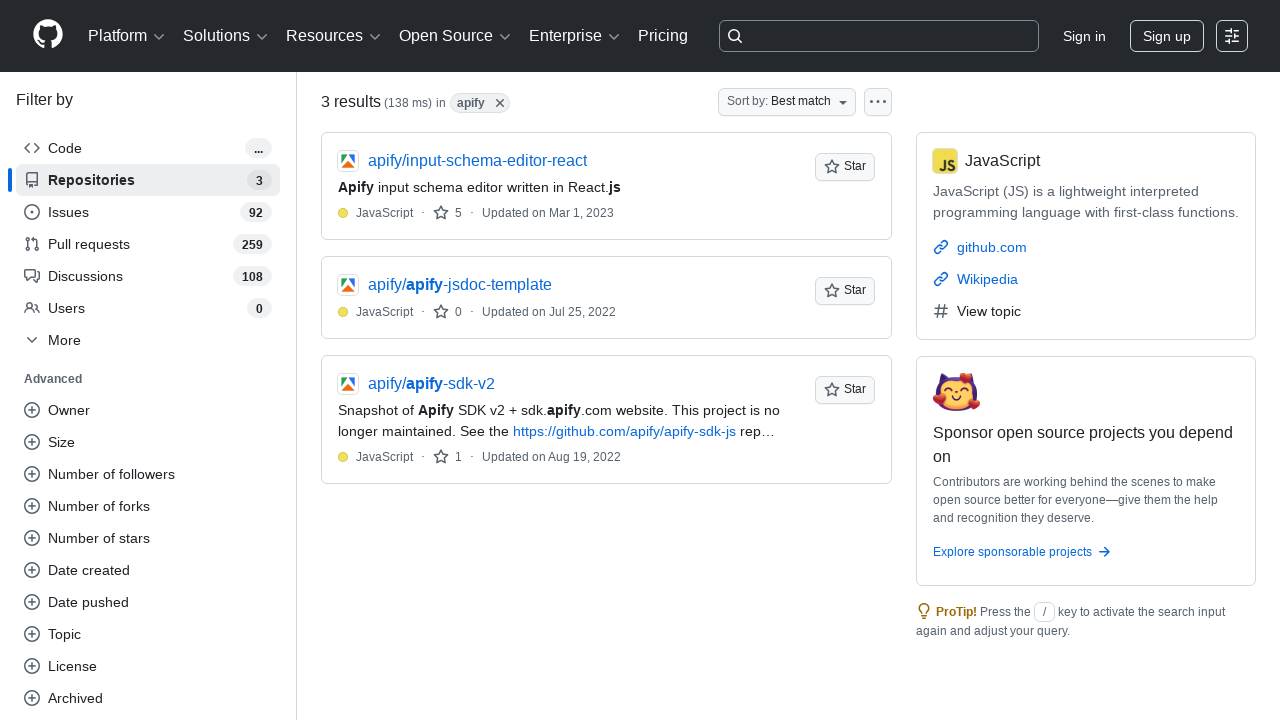

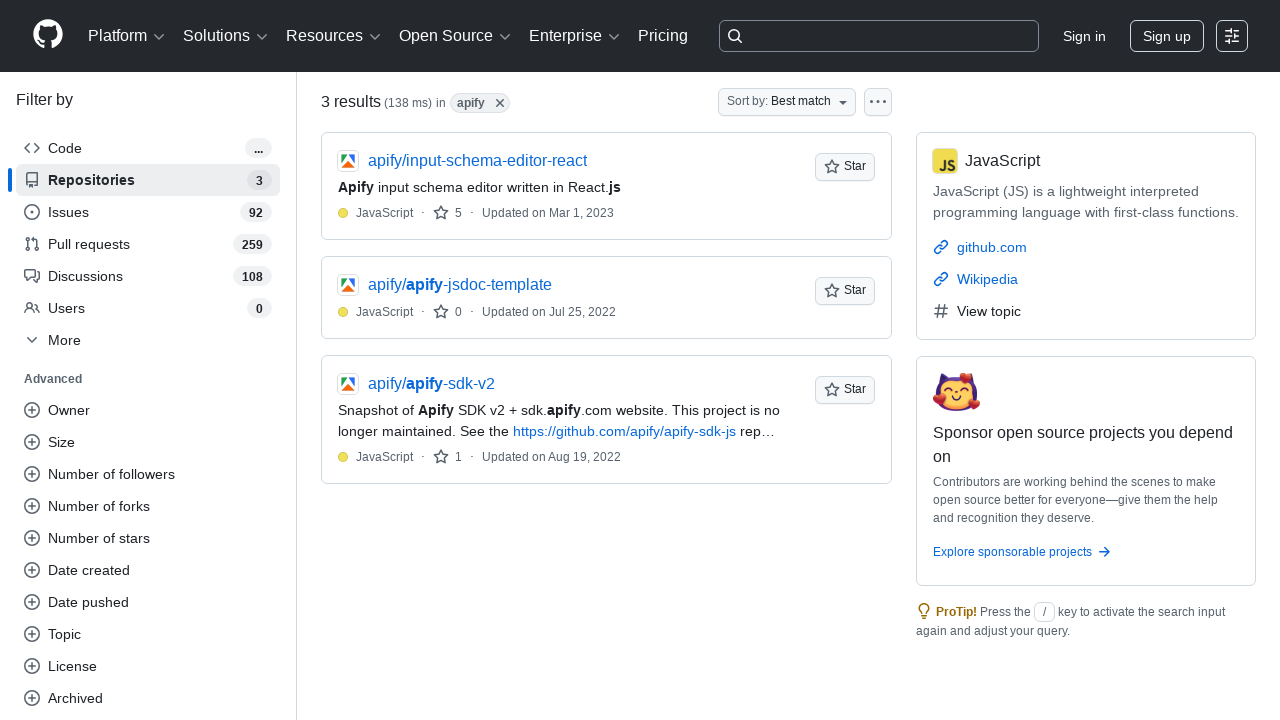